Navigates to Sina Finance homepage, closes any popup that appears, scrolls to a specific position, and captures a screenshot of the financial news section.

Starting URL: https://finance.sina.com.cn

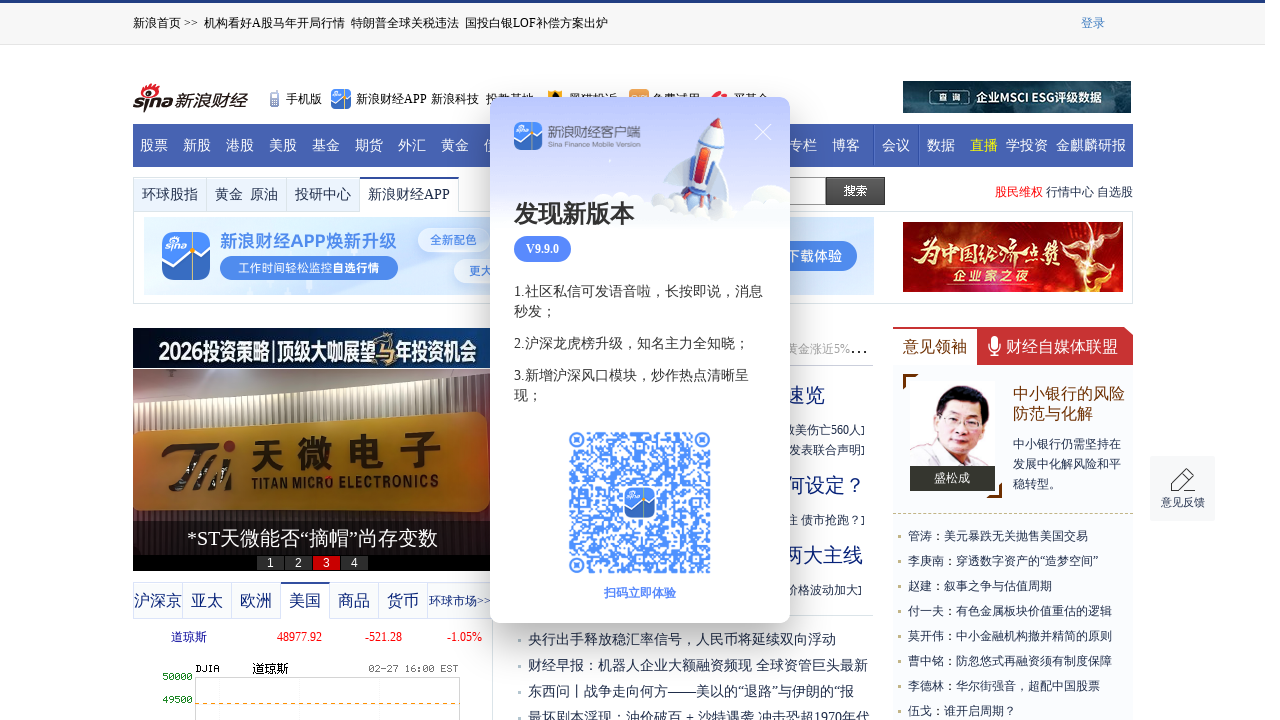

Waited 5 seconds for Sina Finance homepage to load
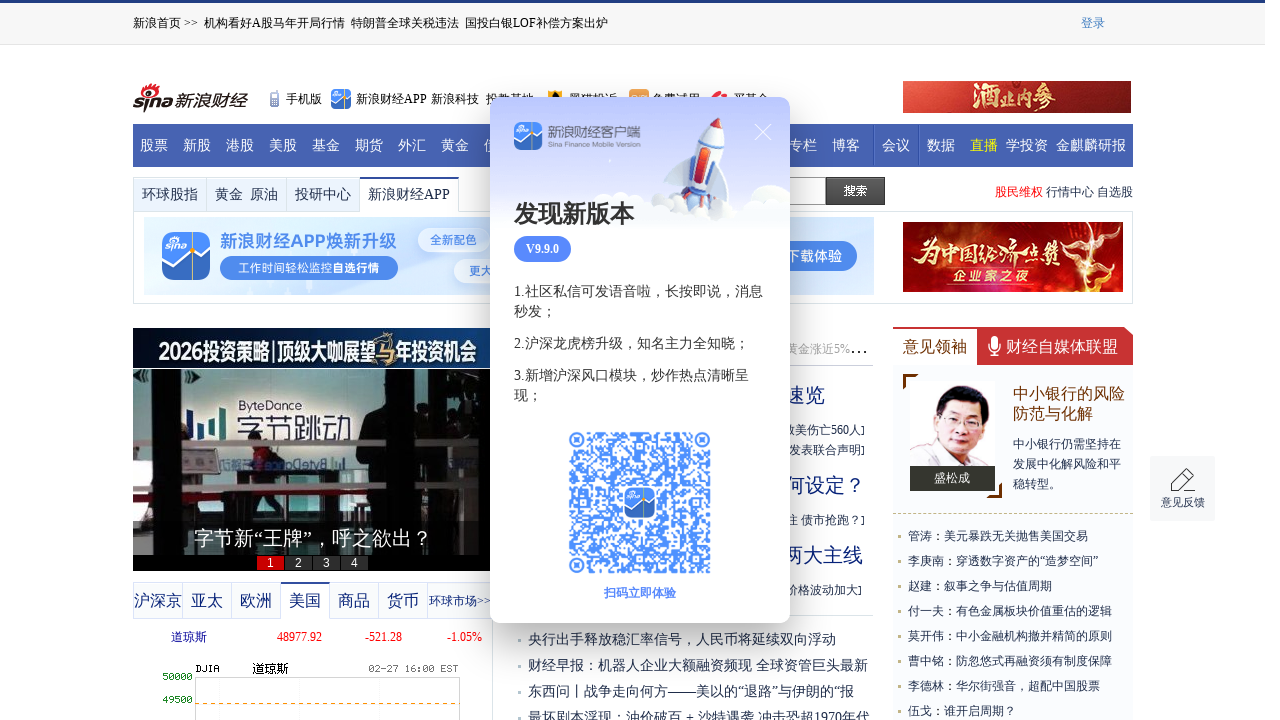

Closed popup that appeared on the page at (763, 132) on .snp-btn-close-new
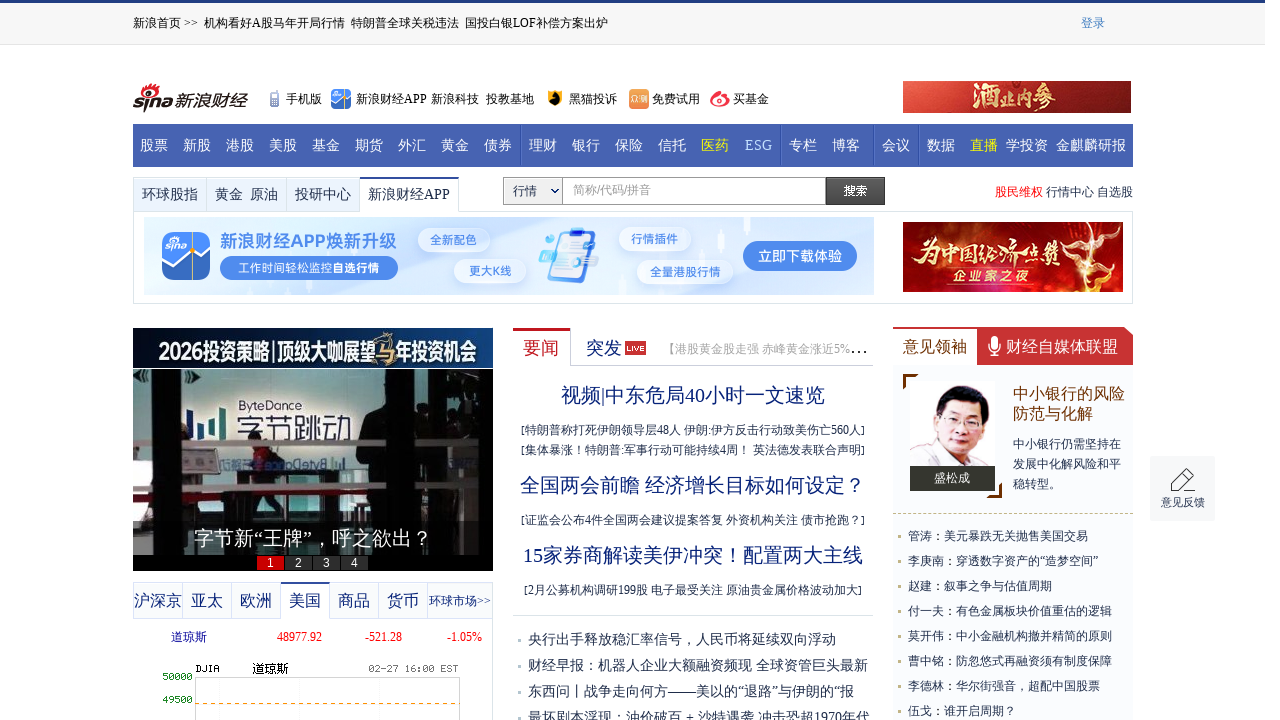

Scrolled to financial news section position
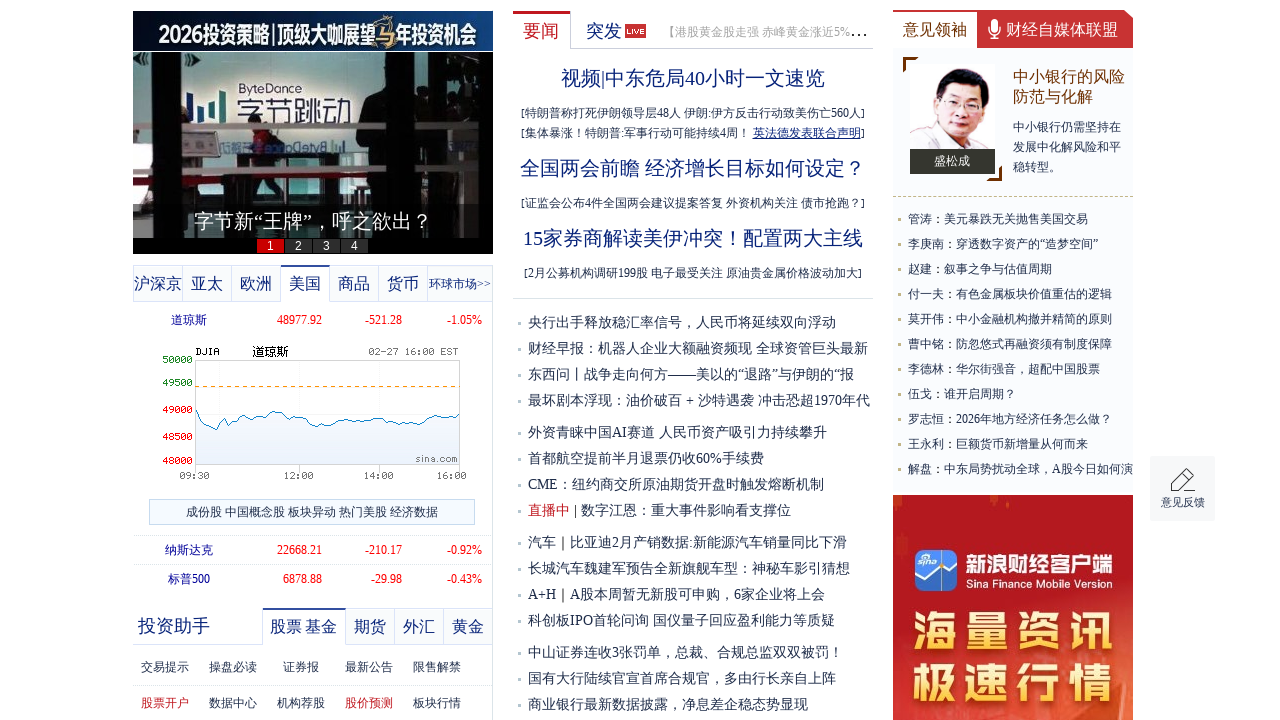

Waited 1 second for financial news content to render
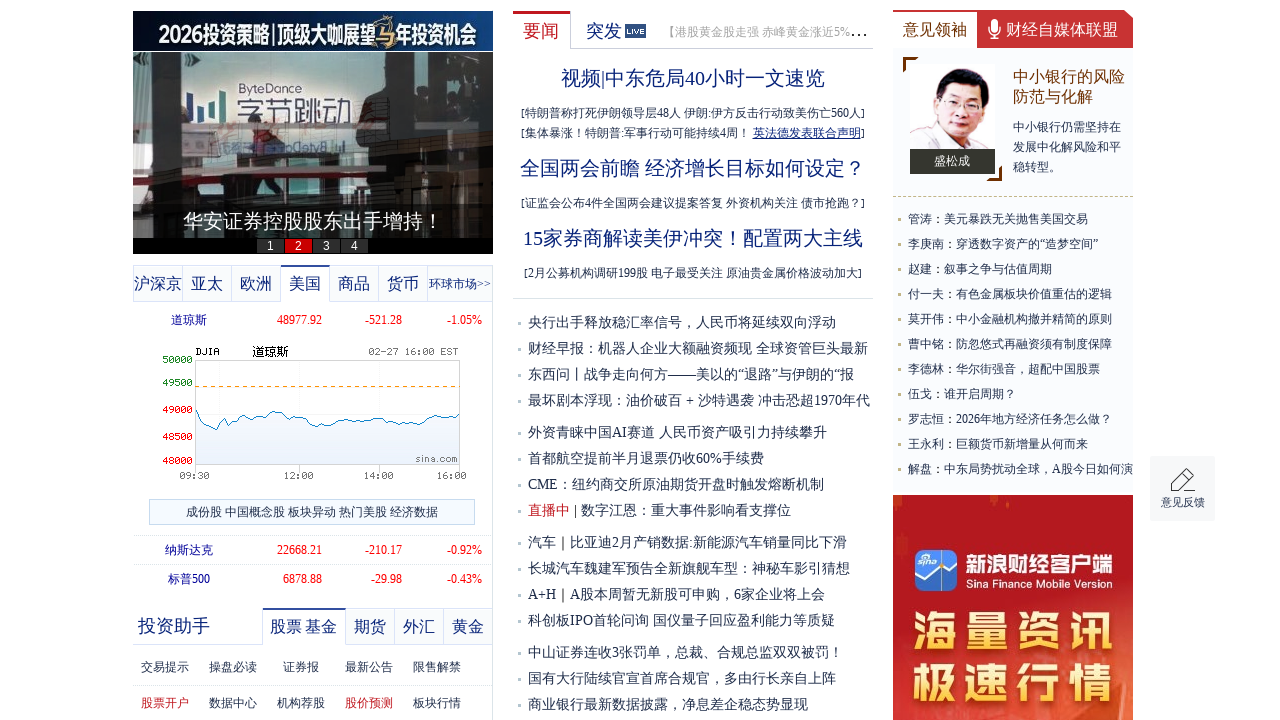

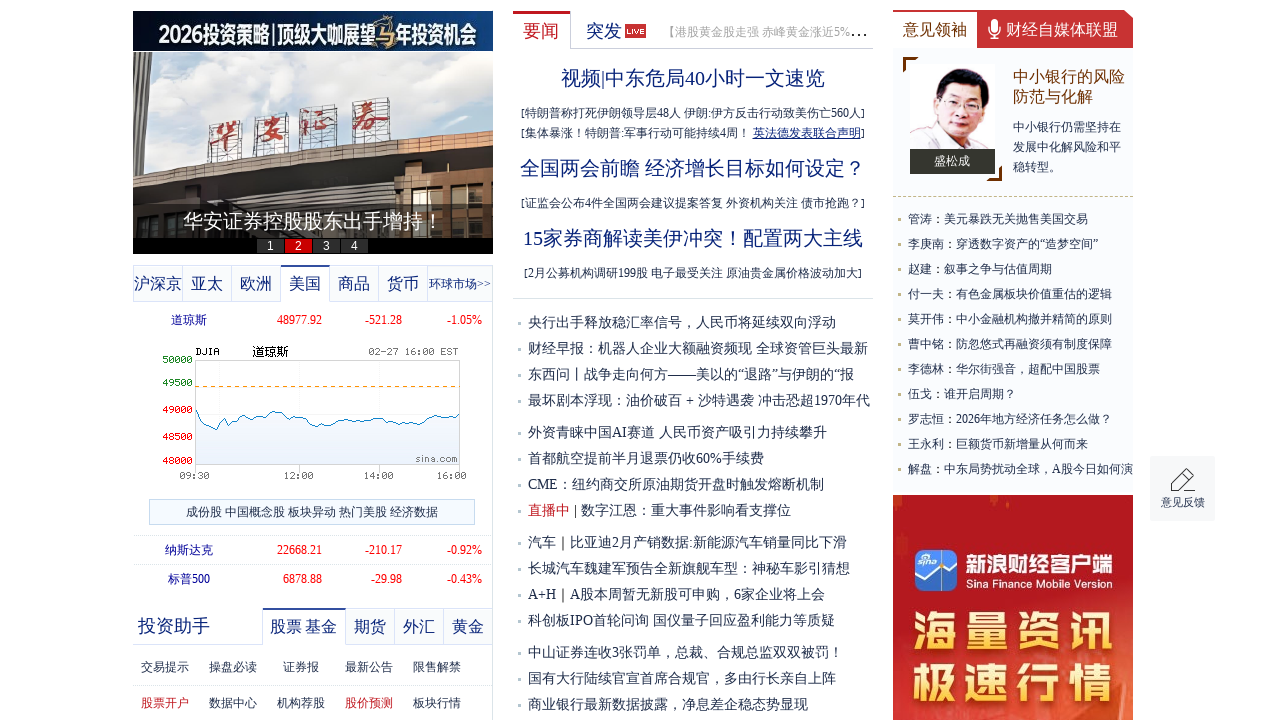